Tests handling of JavaScript alert dialogs by clicking buttons that trigger confirm and prompt dialogs, then accepting them with appropriate responses.

Starting URL: https://demoqa.com/alerts

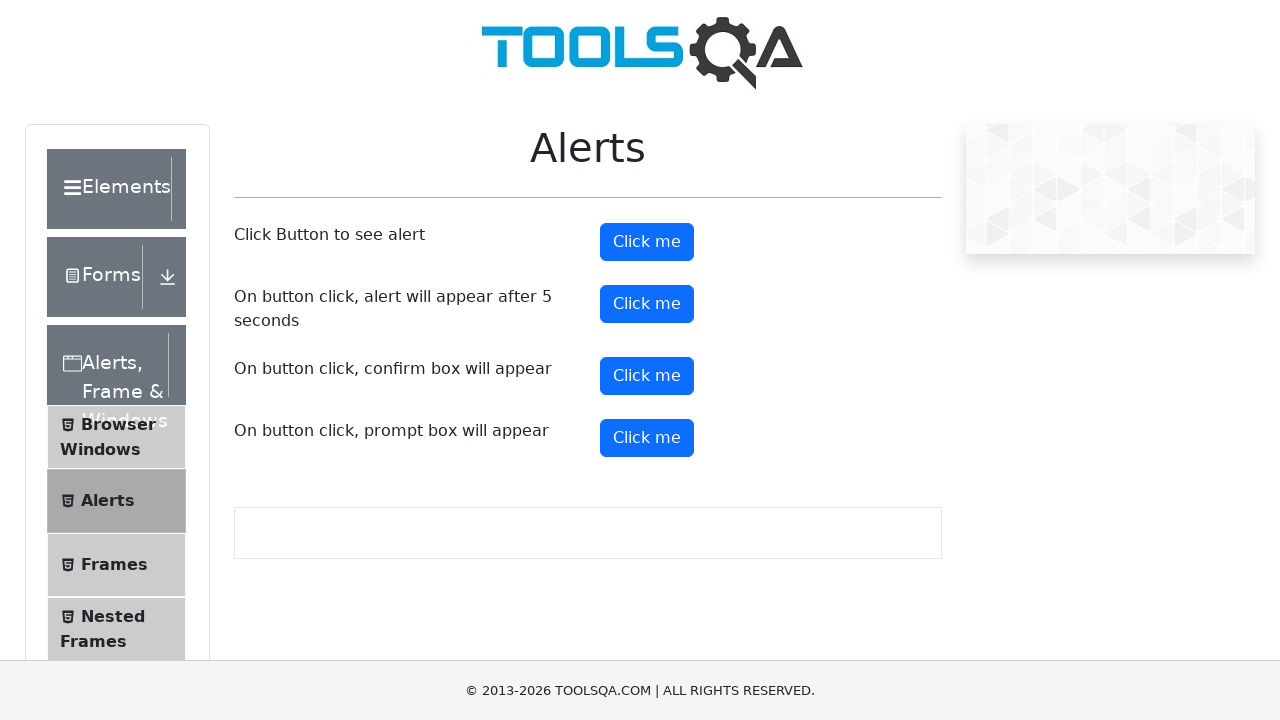

Set up dialog handler to accept confirm dialog
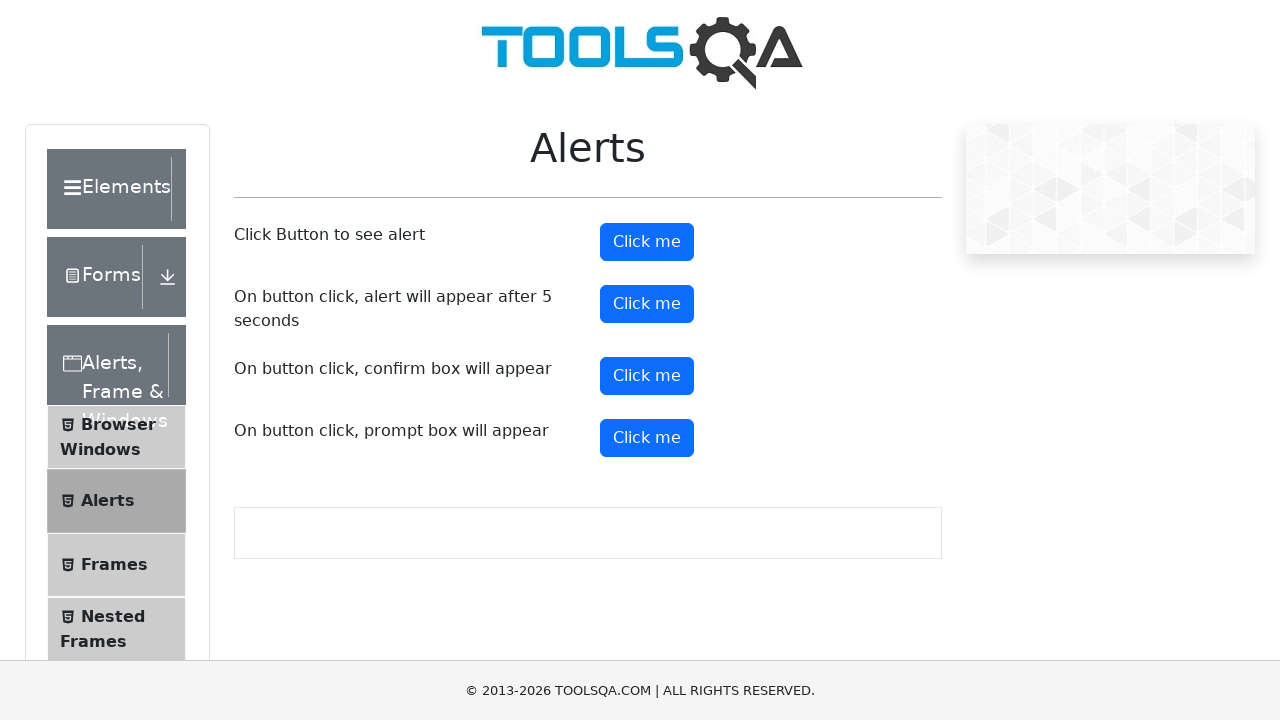

Clicked confirm button to trigger alert dialog at (647, 376) on #confirmButton
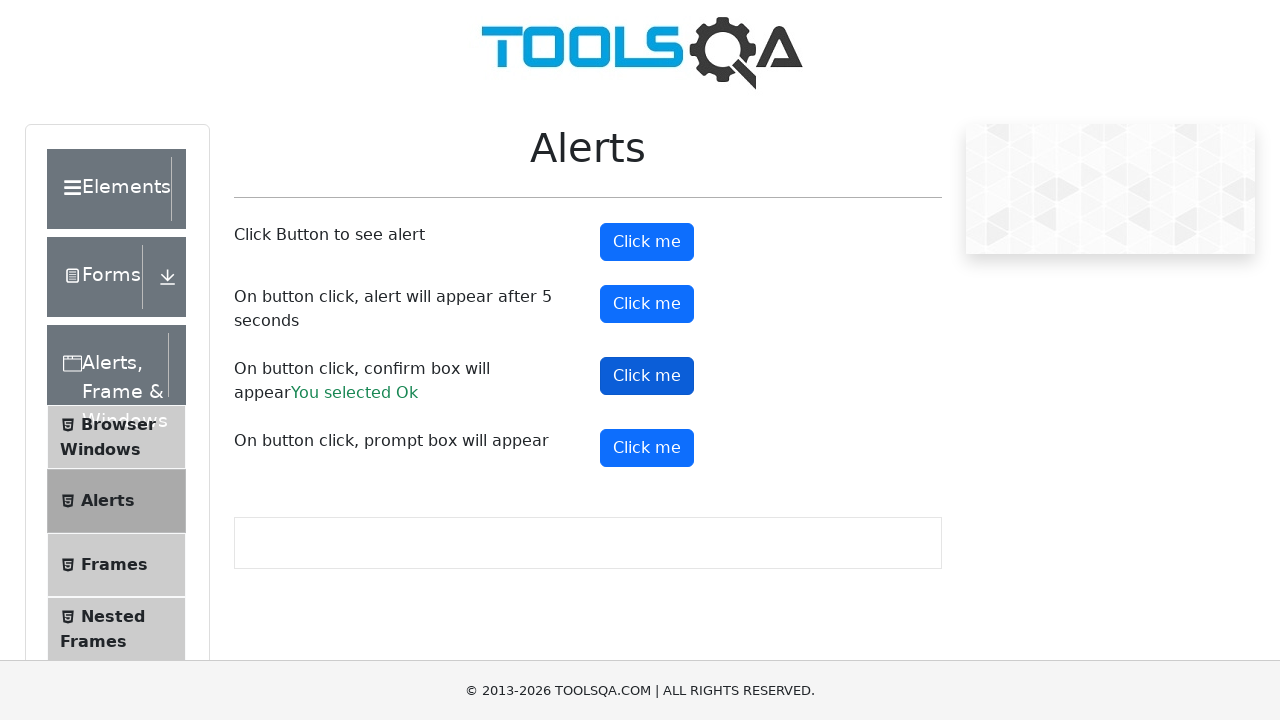

Set up dialog handler to accept prompt dialog with text 'my text is this'
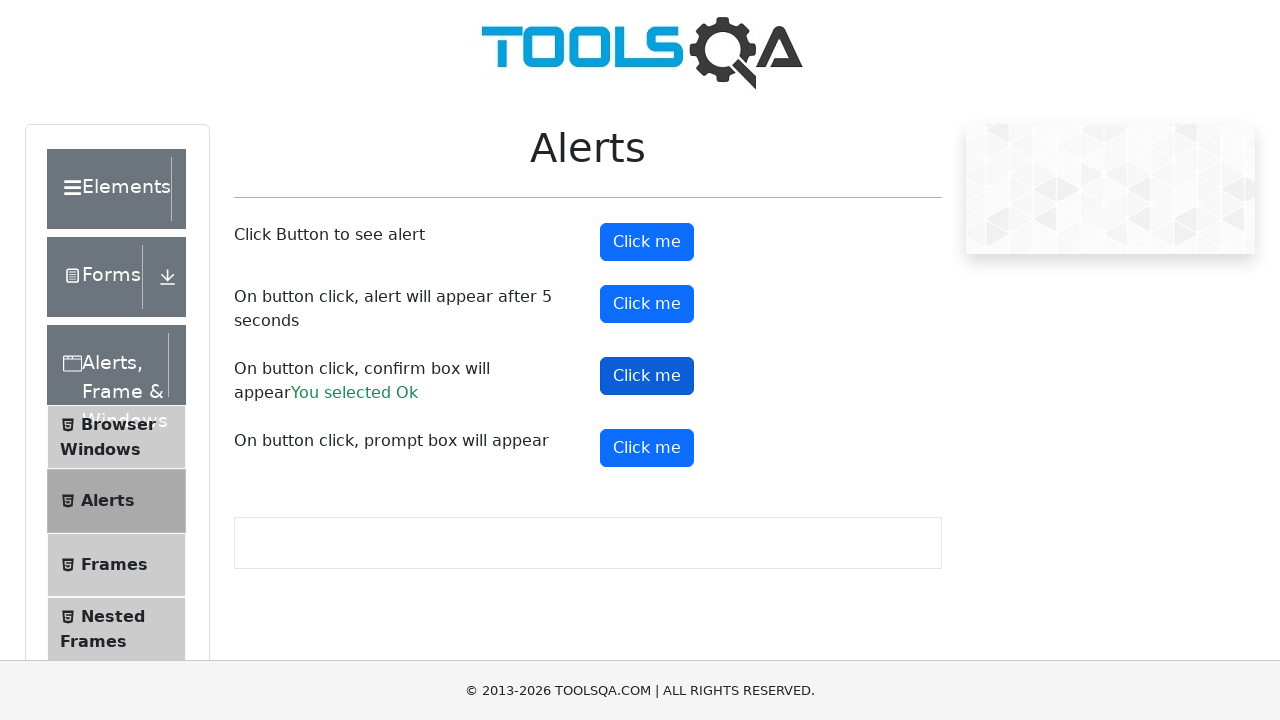

Clicked prompt button to trigger prompt dialog at (647, 448) on #promtButton
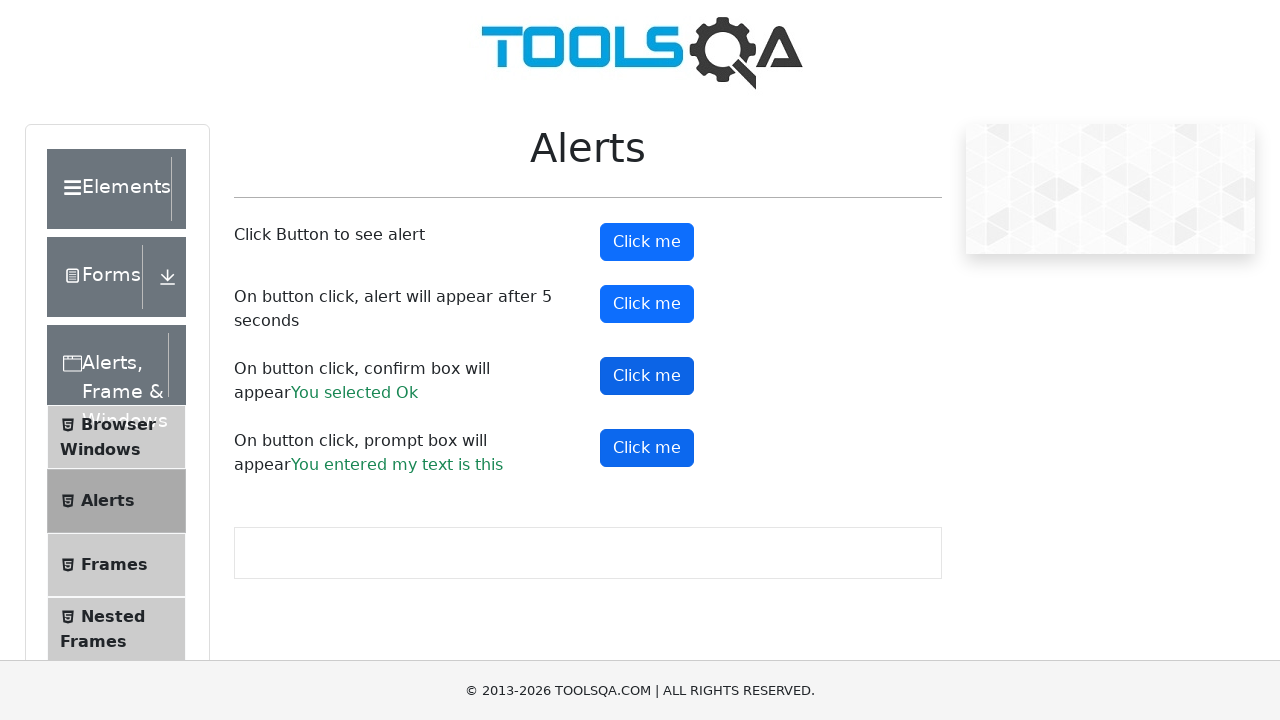

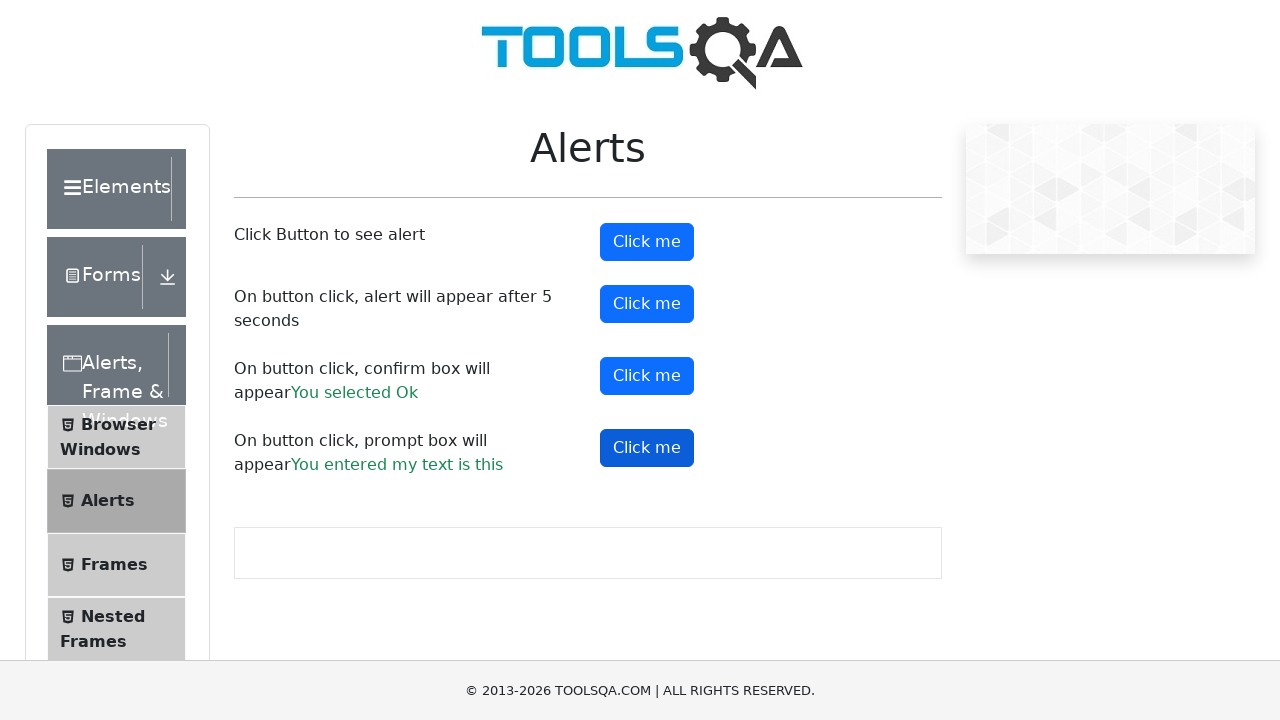